Tests JavaScript popup handling by triggering and interacting with JS Alert, JS Confirm, and JS Prompt dialogs on a test page, accepting each dialog and verifying the results.

Starting URL: https://the-internet.herokuapp.com/javascript_alerts

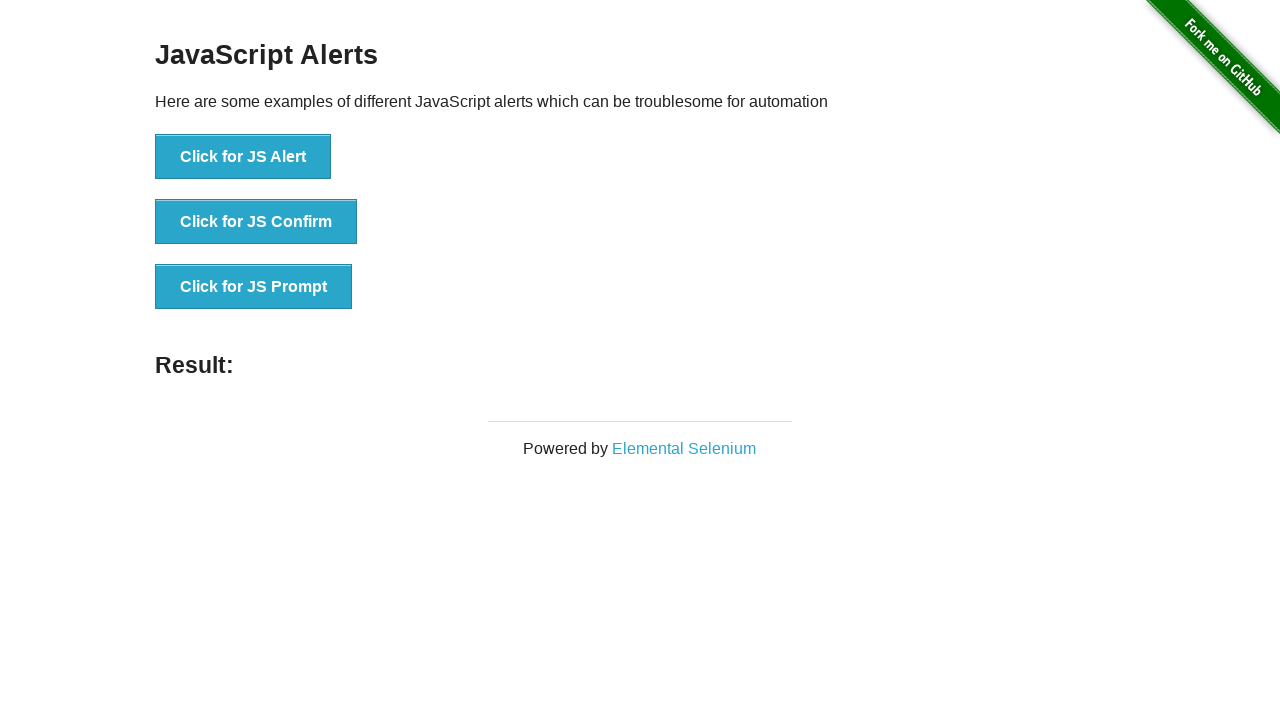

Set up dialog handler to accept all dialogs
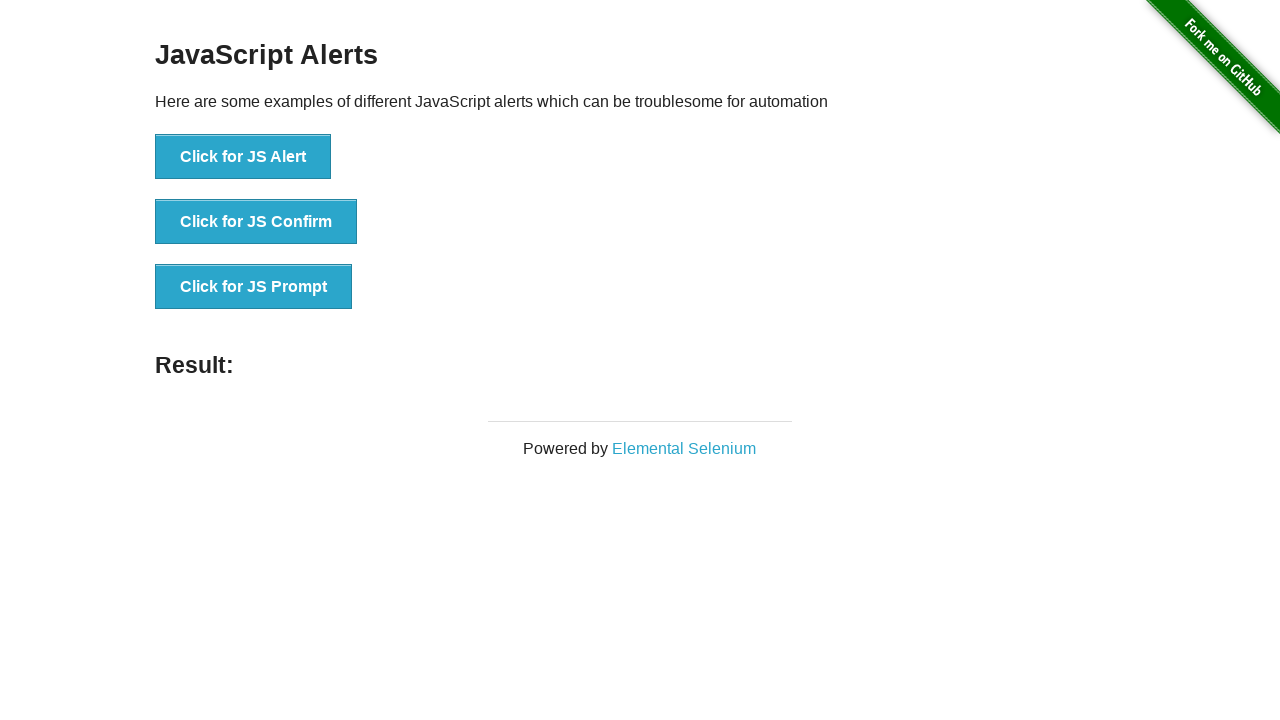

Clicked JS Alert button to trigger alert dialog at (243, 157) on xpath=//button[text()='Click for JS Alert']
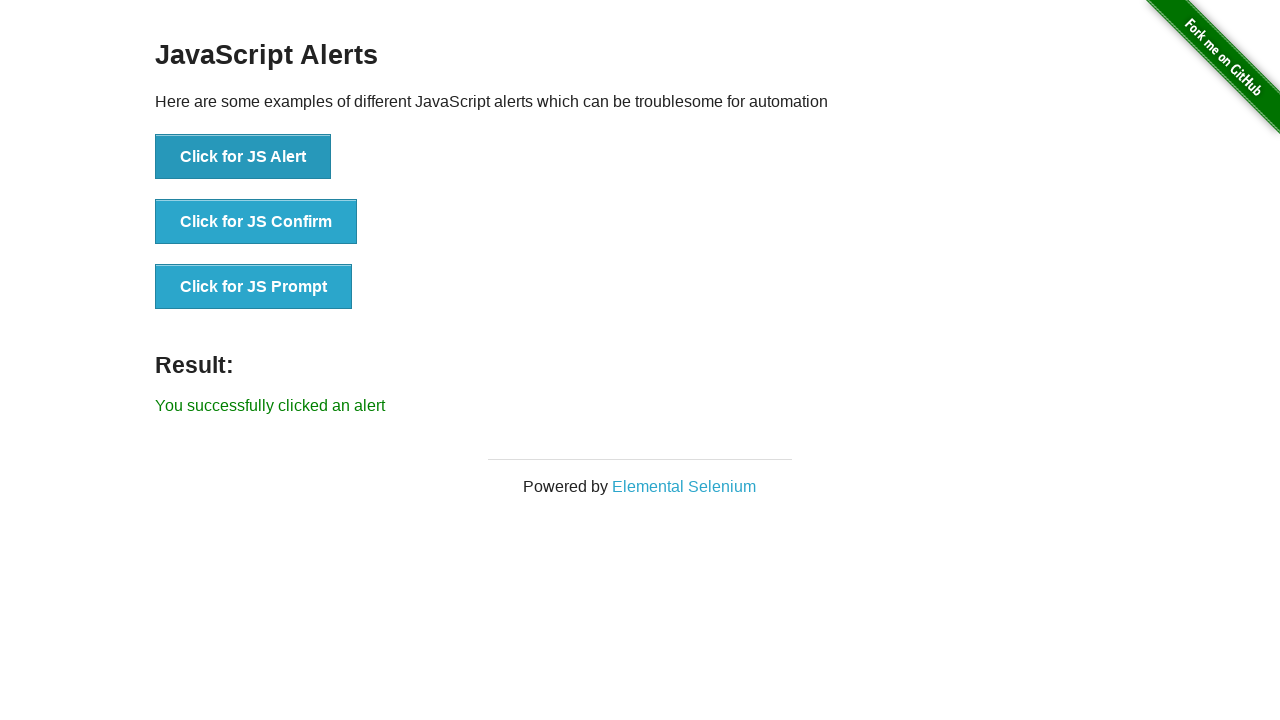

Alert dialog was handled and result element loaded
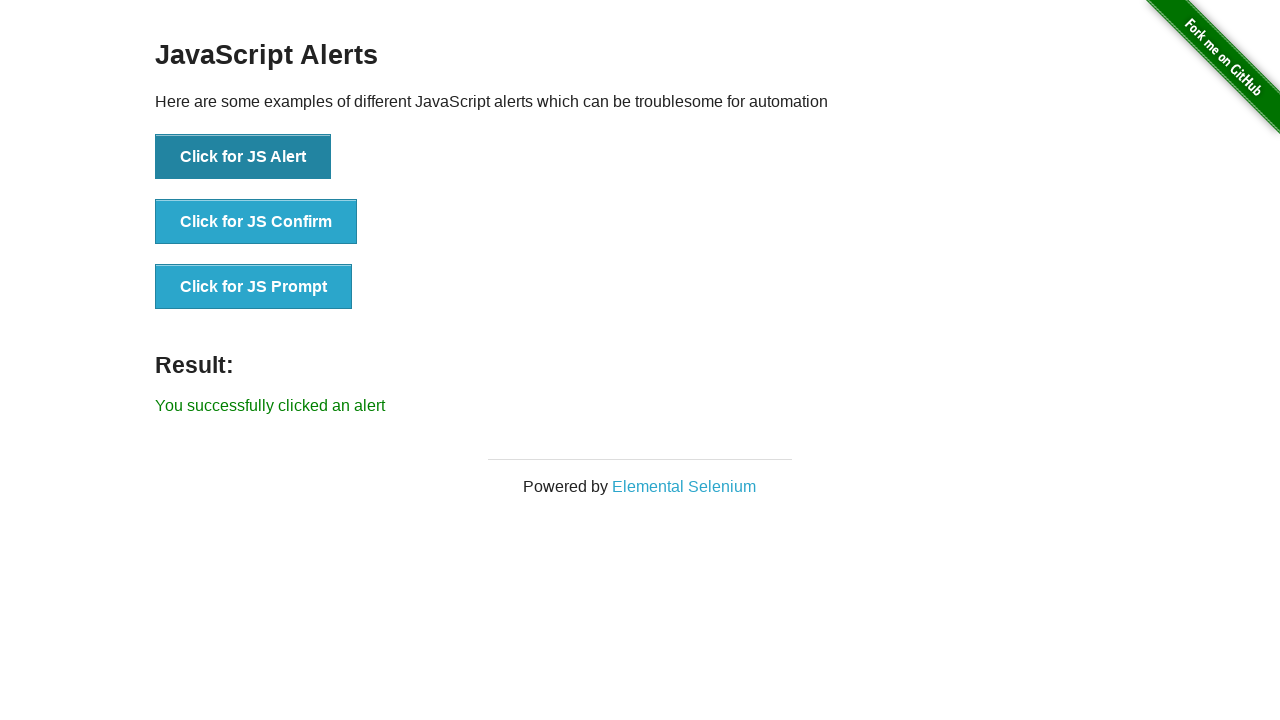

Clicked JS Confirm button to trigger confirm dialog at (256, 222) on xpath=//button[text()='Click for JS Confirm']
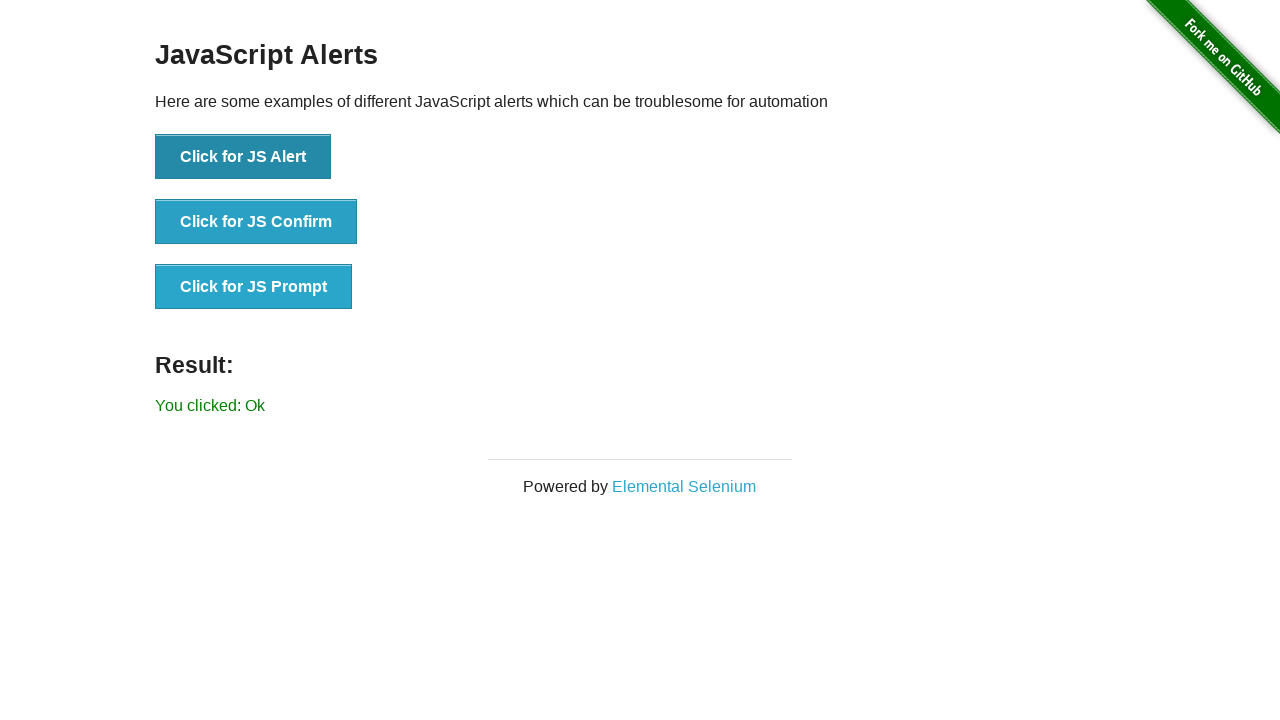

Confirm dialog was handled and result updated
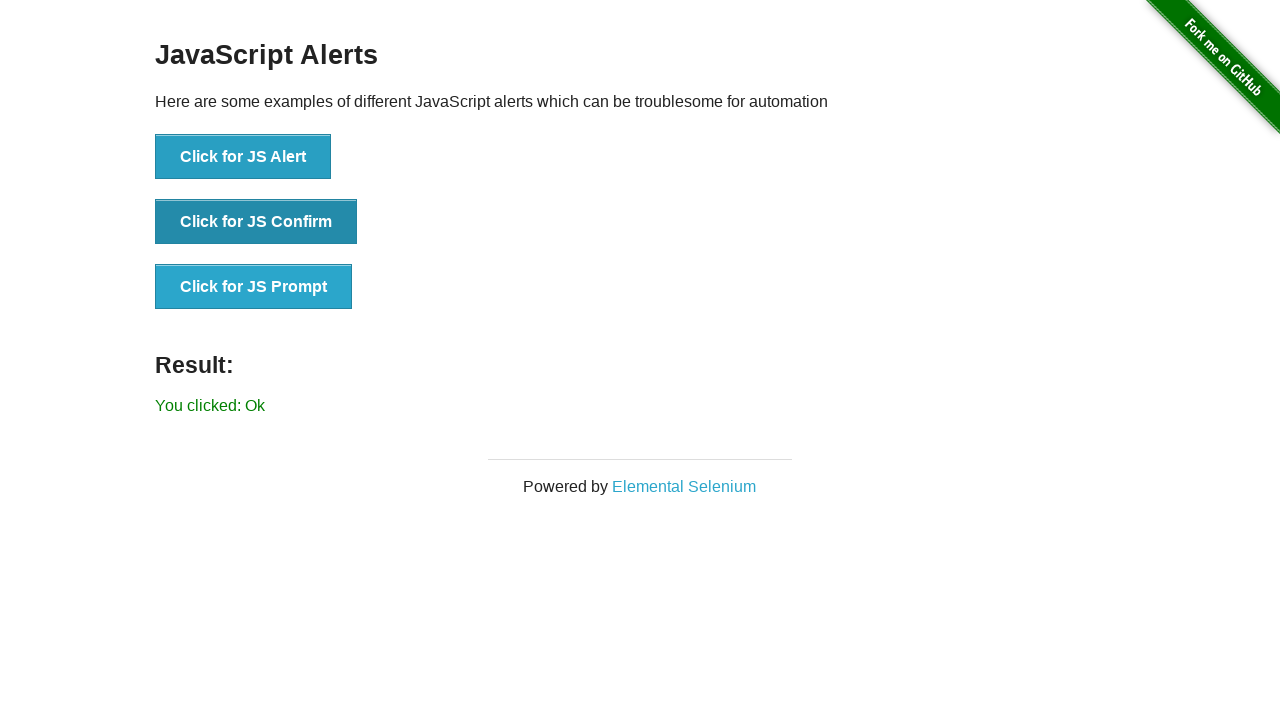

Clicked JS Prompt button to trigger prompt dialog at (254, 287) on xpath=//button[text()='Click for JS Prompt']
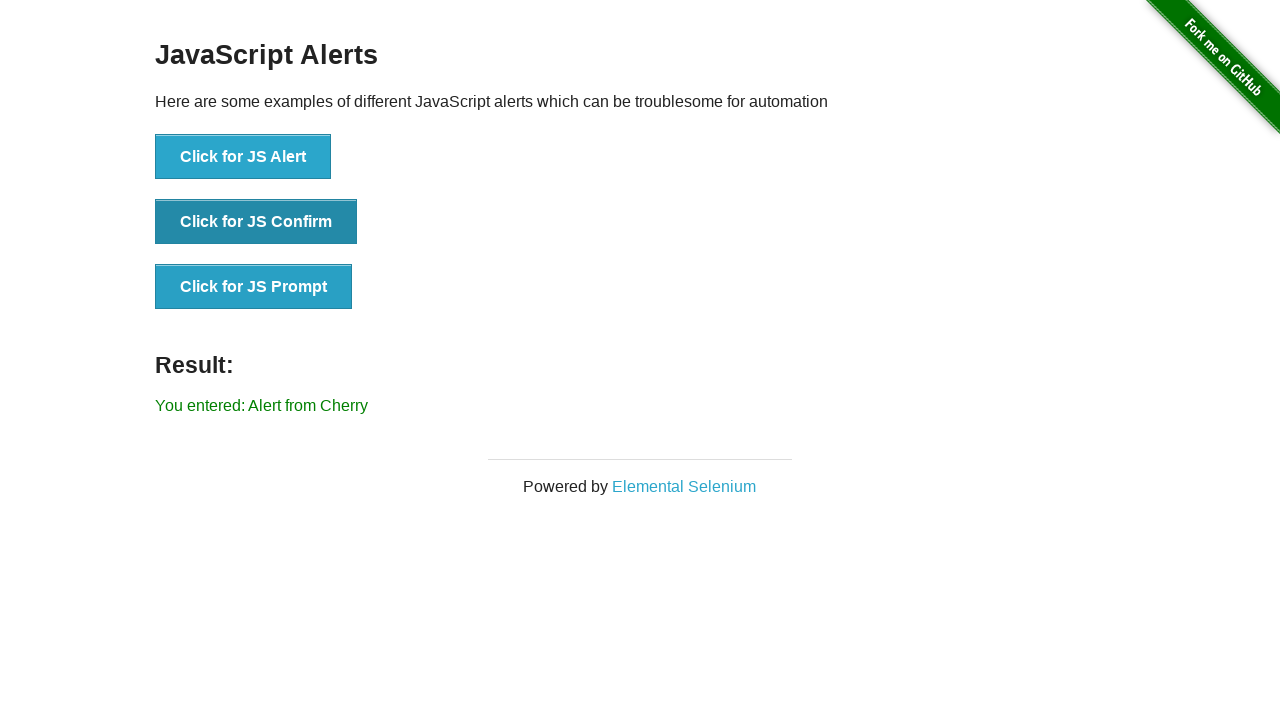

Prompt dialog was handled with custom text and final result loaded
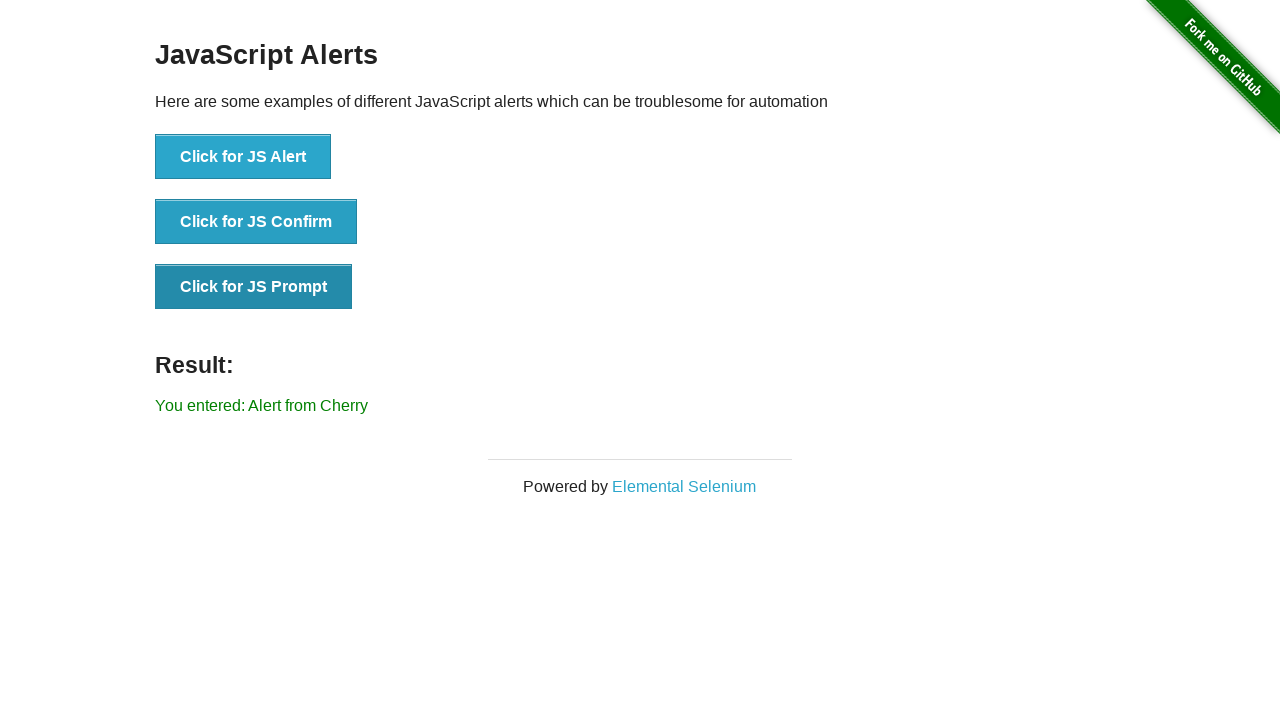

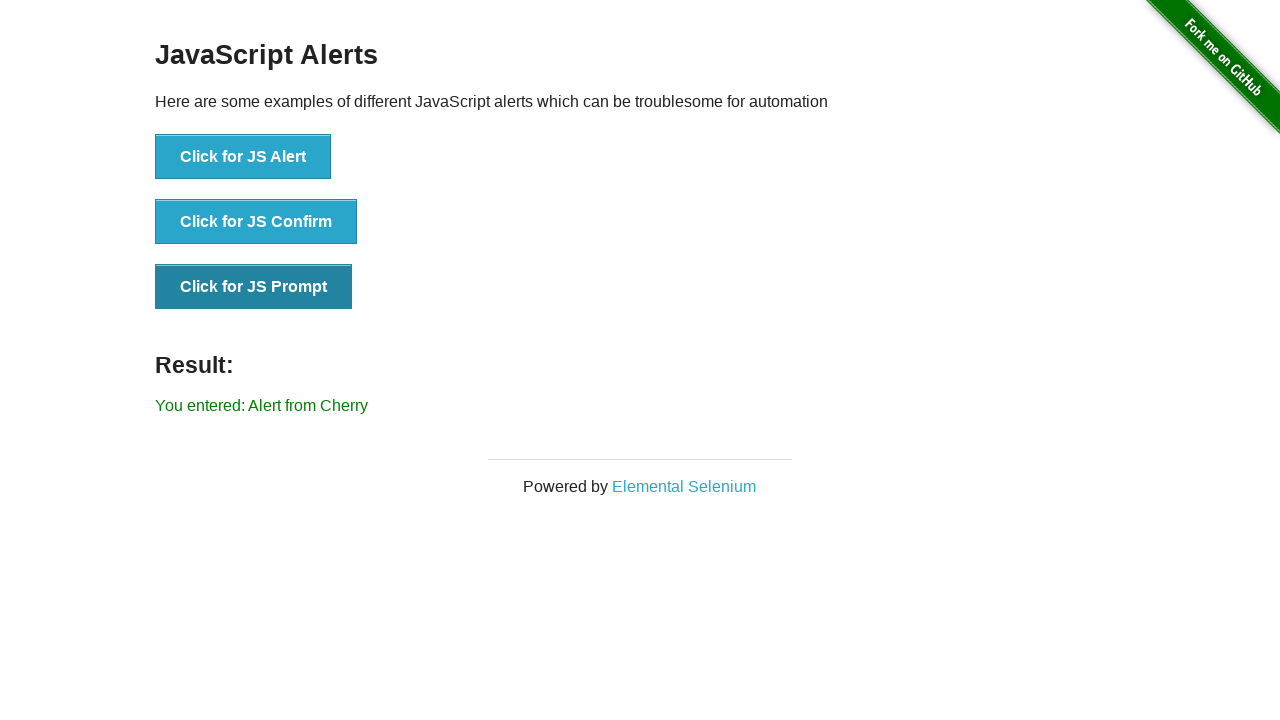